Tests static dropdown selection using various methods: by value, label, and index

Starting URL: https://www.globalsqa.com/demo-site/select-dropdown-menu/

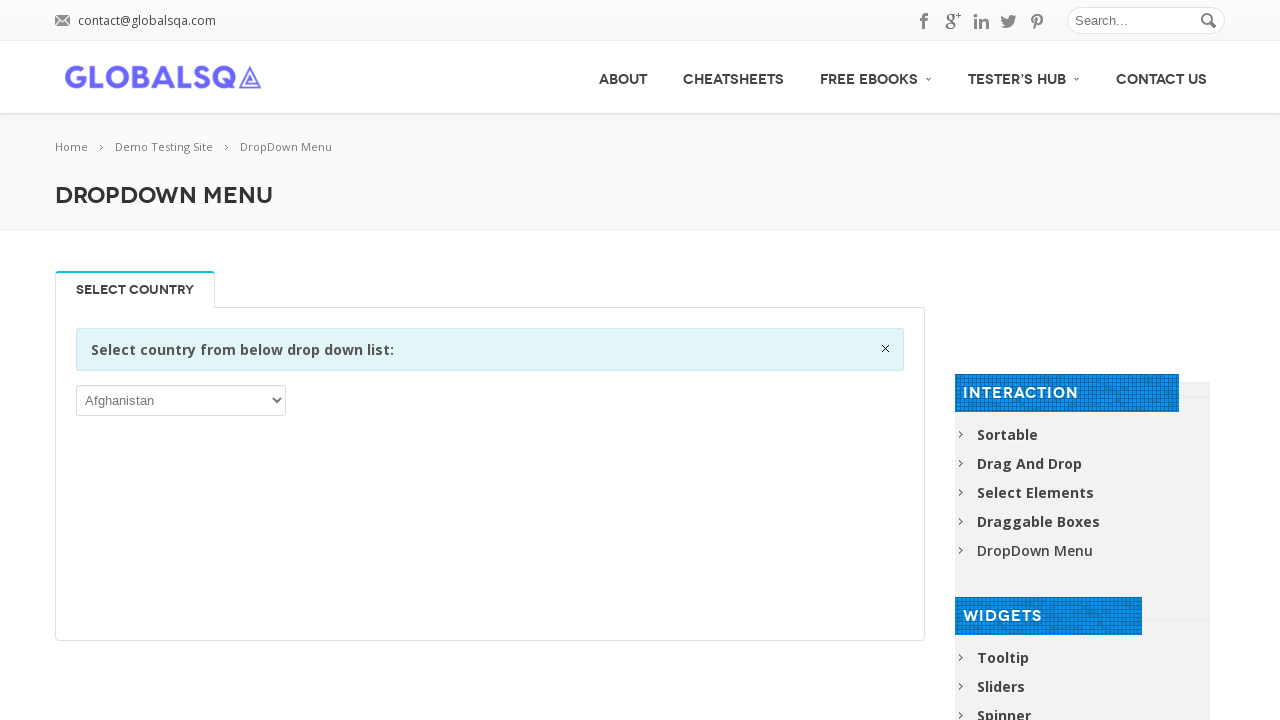

Navigated to Global QA dropdown demo page
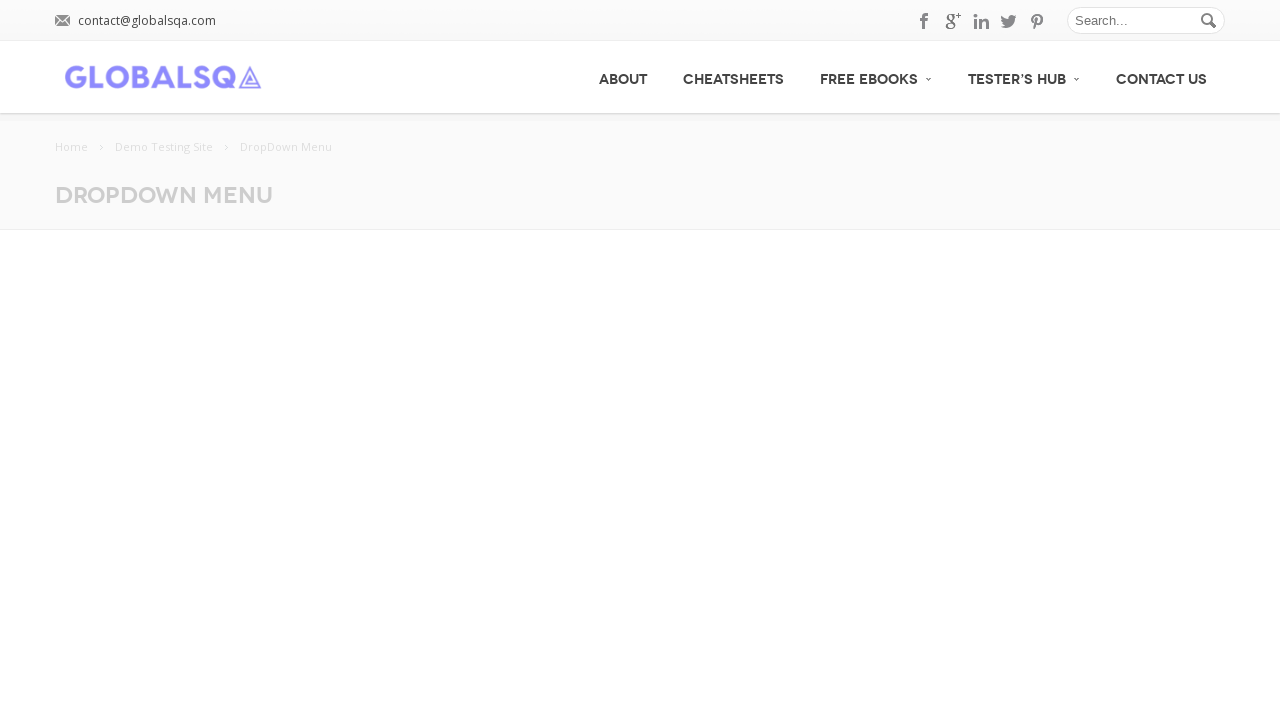

Located the country dropdown element
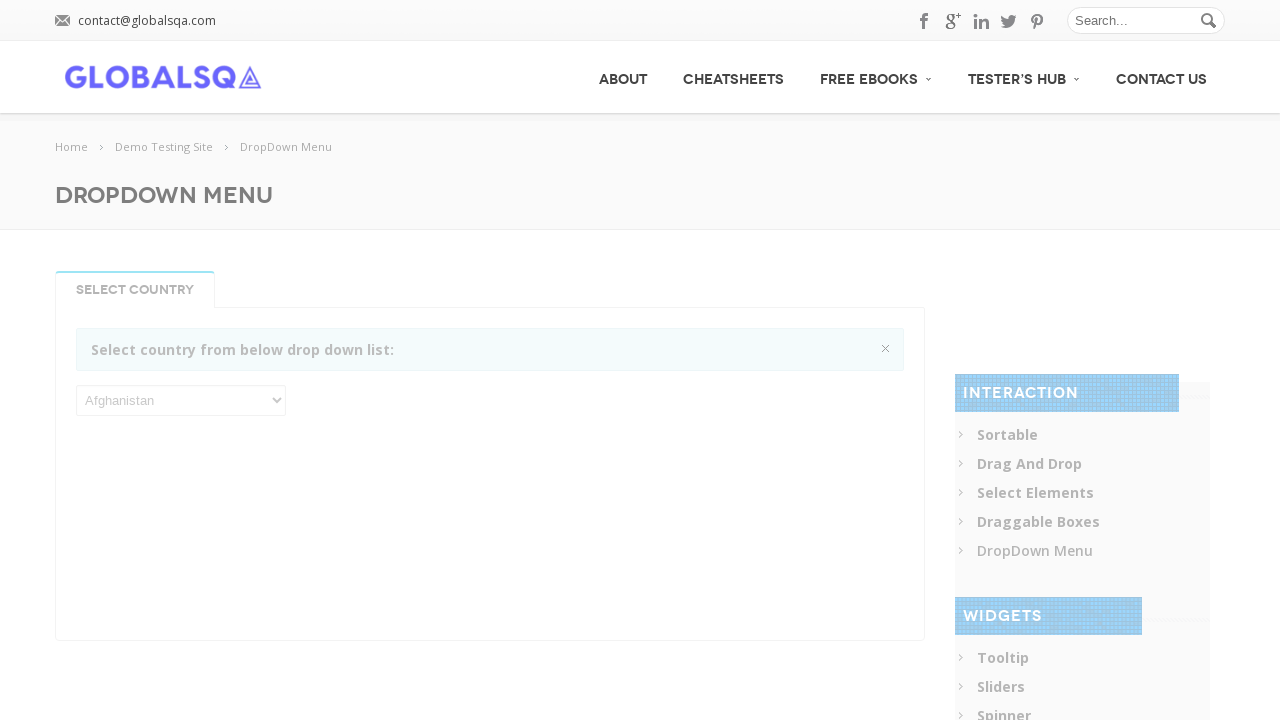

Selected option by value 'ASM' (American Samoa) on [rel-title="Select Country"] select
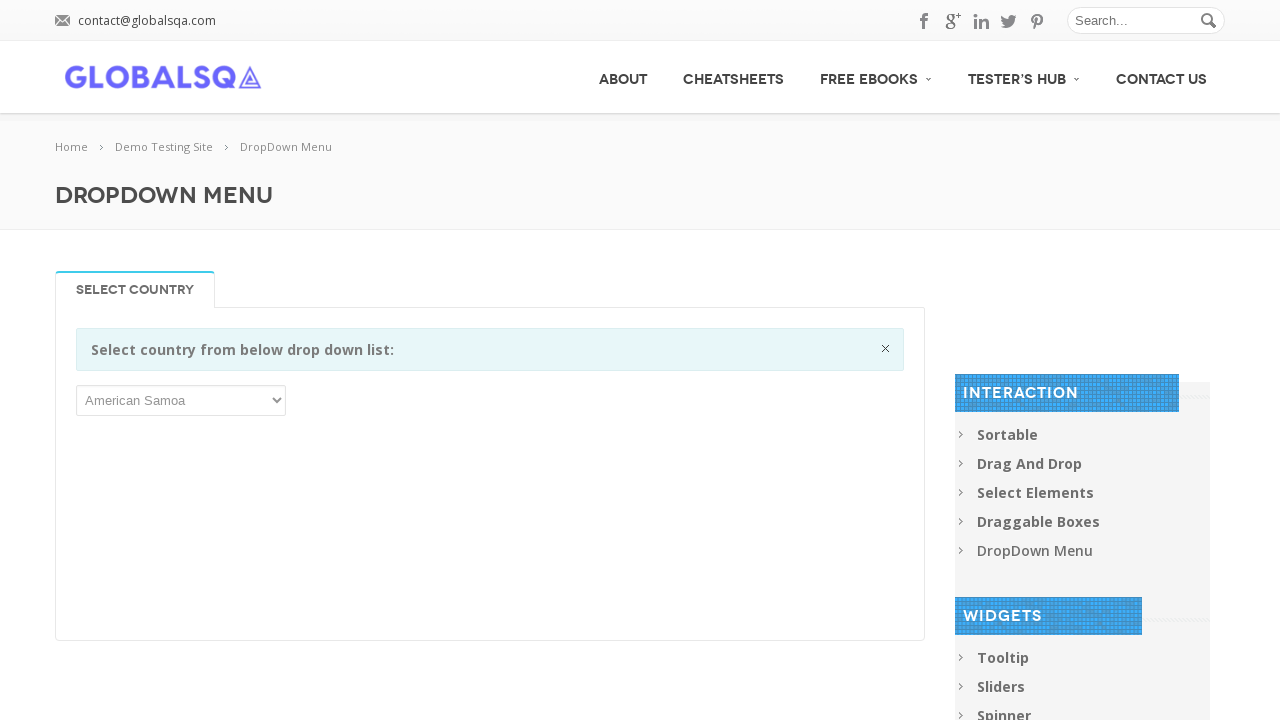

Selected option by label 'Australia' on [rel-title="Select Country"] select
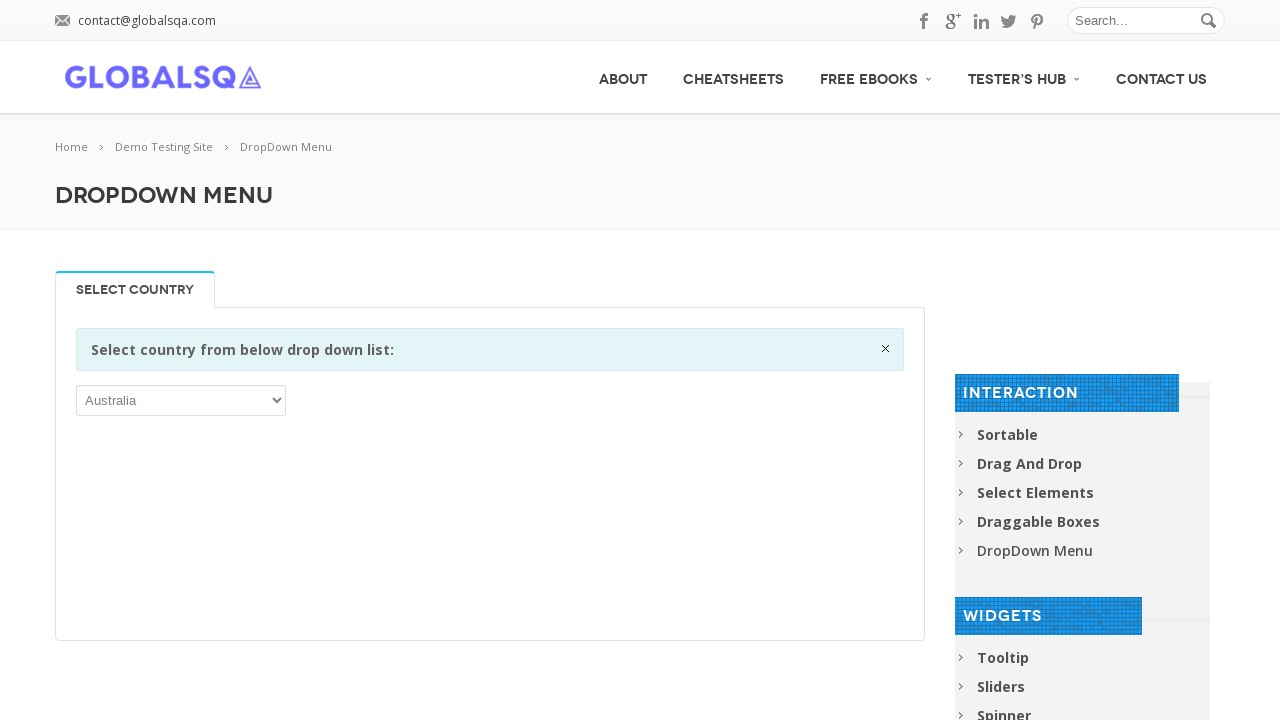

Selected option by value 'CHN' (China) on [rel-title="Select Country"] select
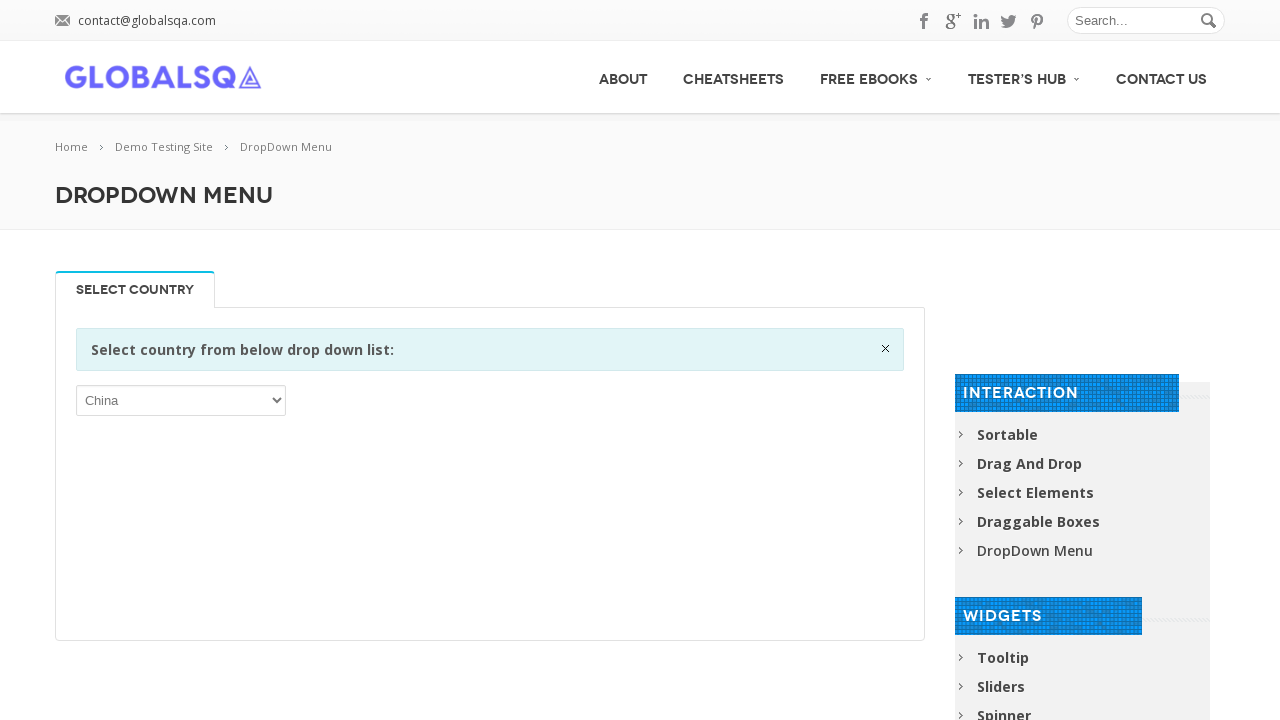

Selected first option (index 0) from dropdown on [rel-title="Select Country"] select
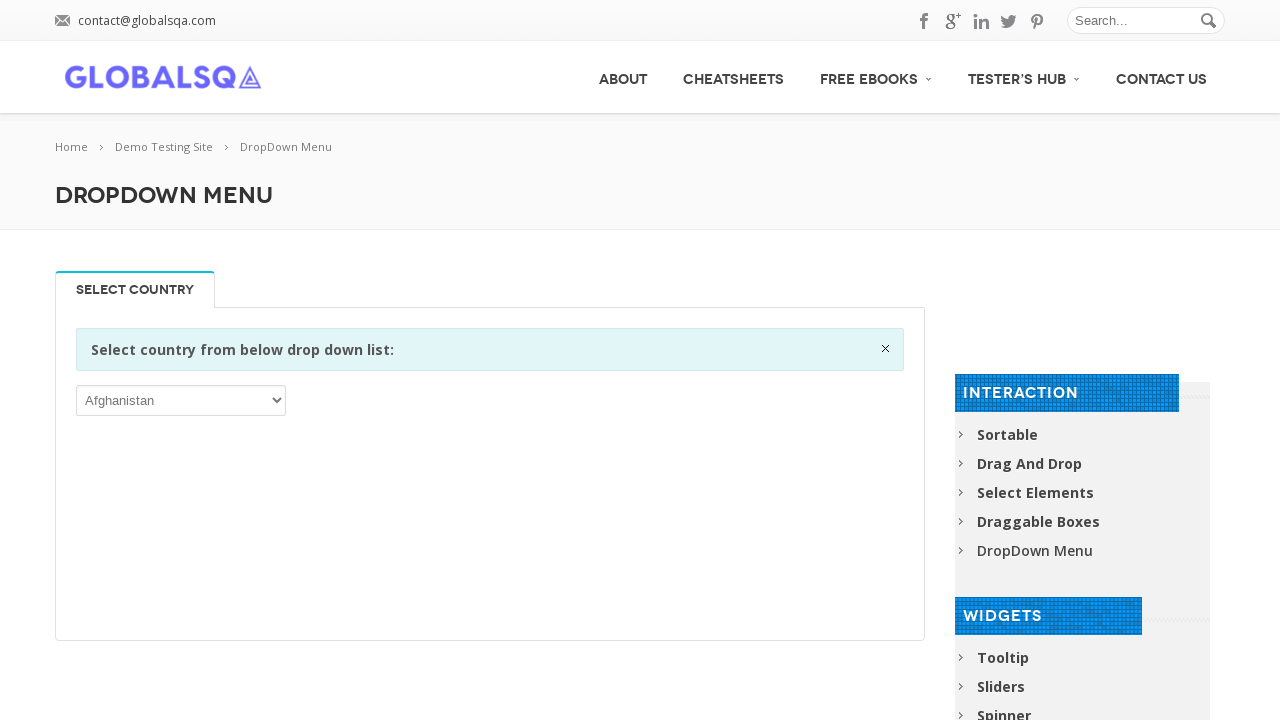

Retrieved dropdown text content for verification
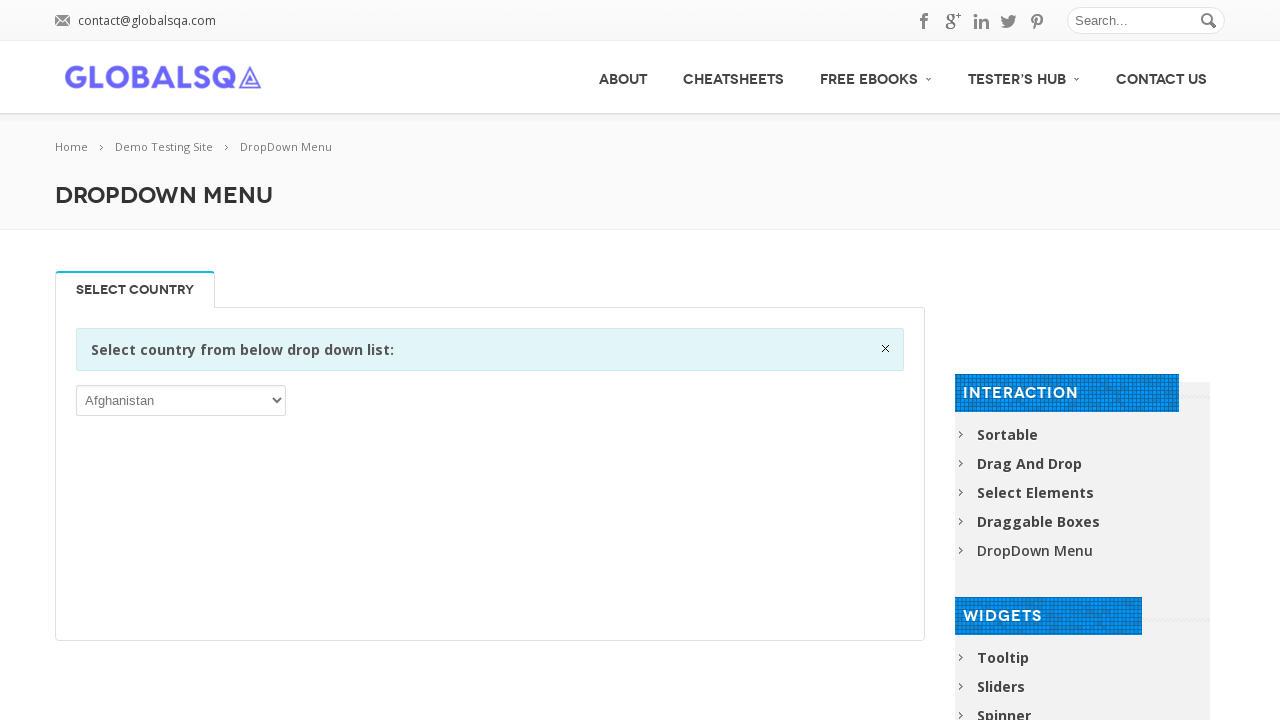

Verified that 'Afghanistan' is present in dropdown text (assertion passed)
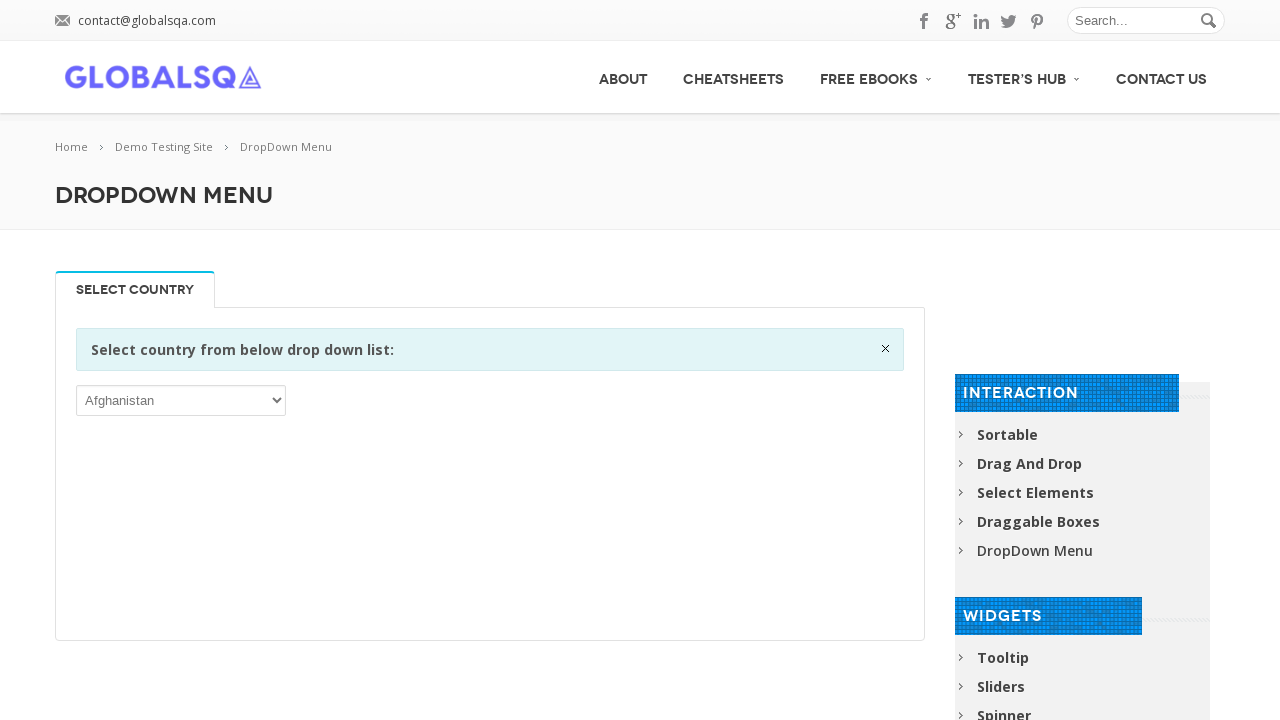

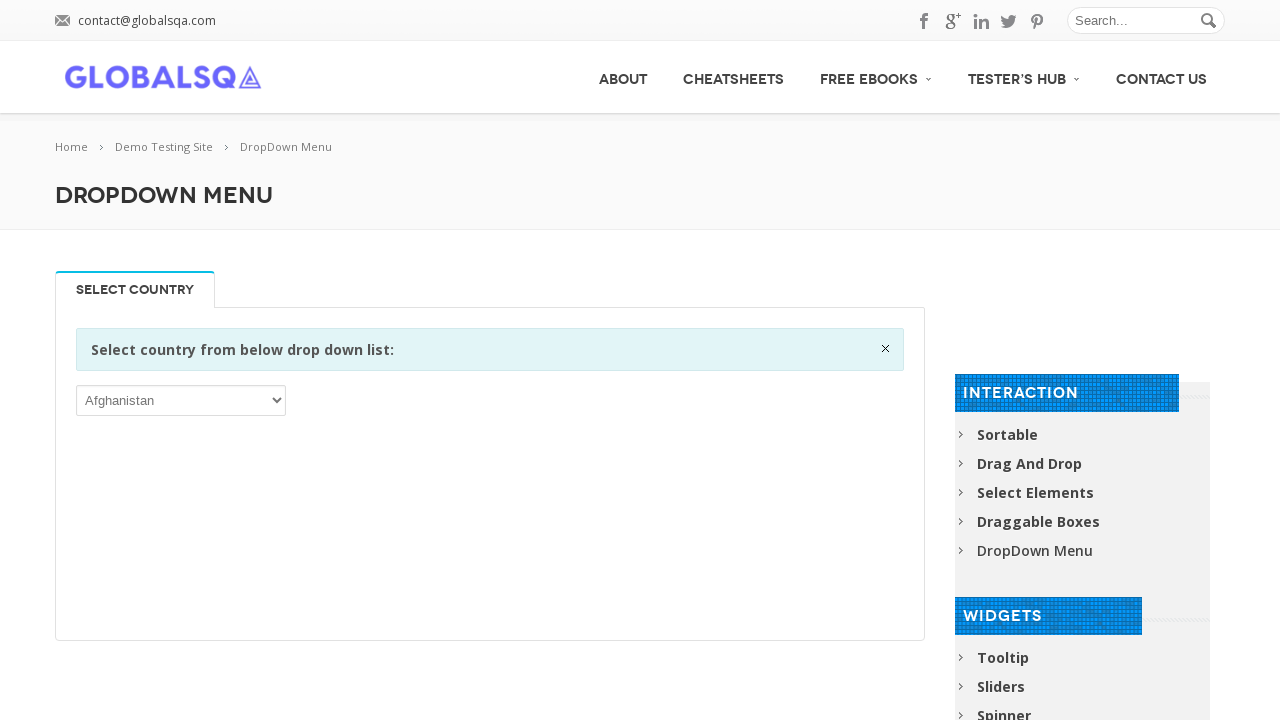